Tests that browser back button navigation works correctly with the filter views

Starting URL: https://demo.playwright.dev/todomvc

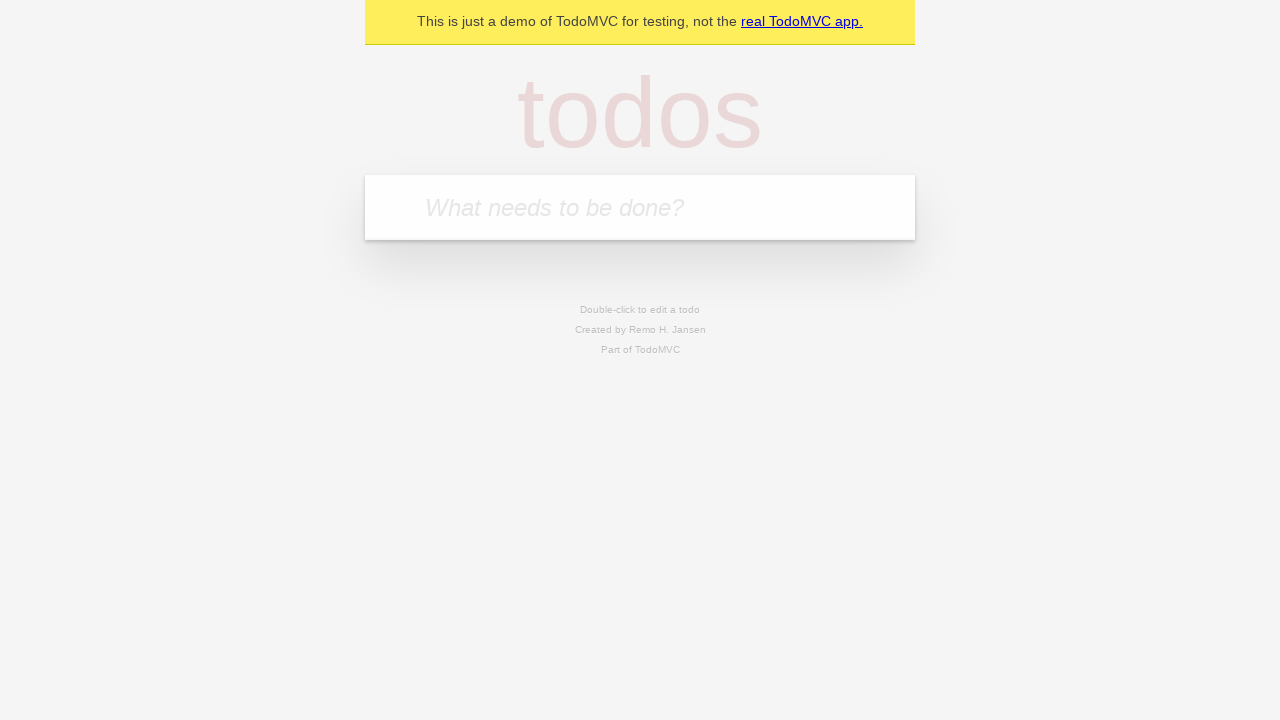

Filled todo input with 'buy some cheese' on internal:attr=[placeholder="What needs to be done?"i]
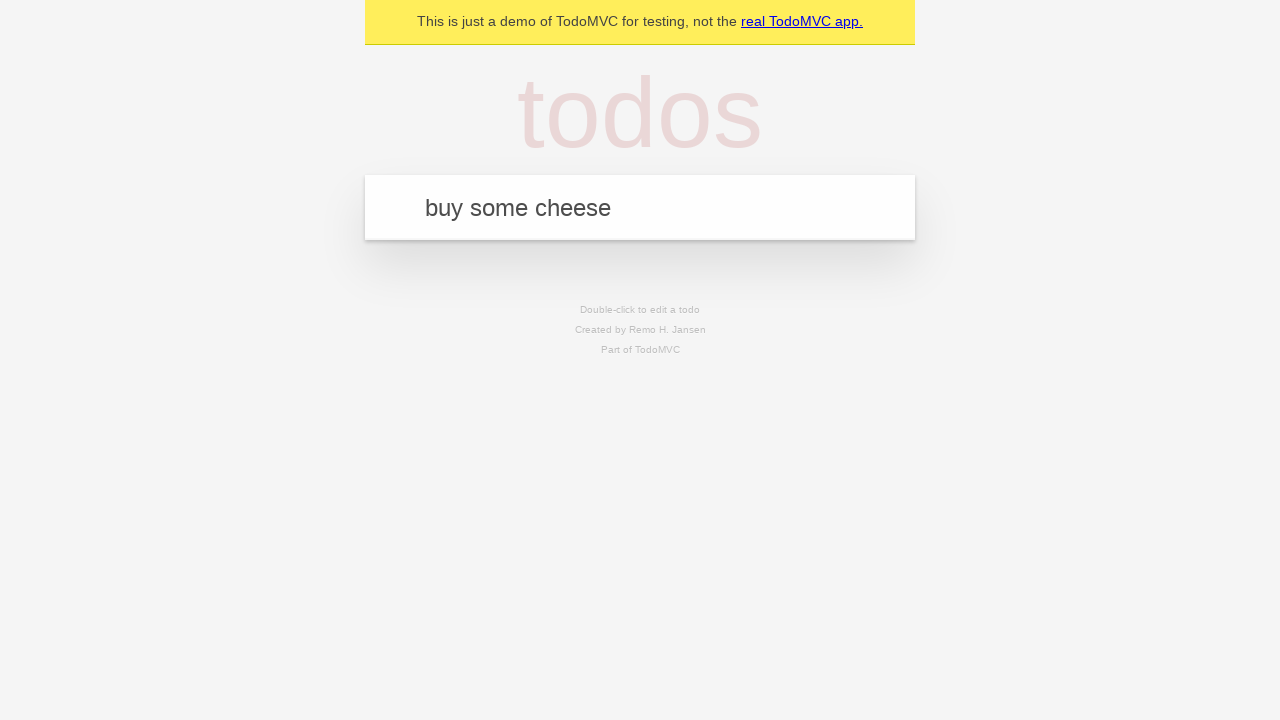

Pressed Enter to add first todo on internal:attr=[placeholder="What needs to be done?"i]
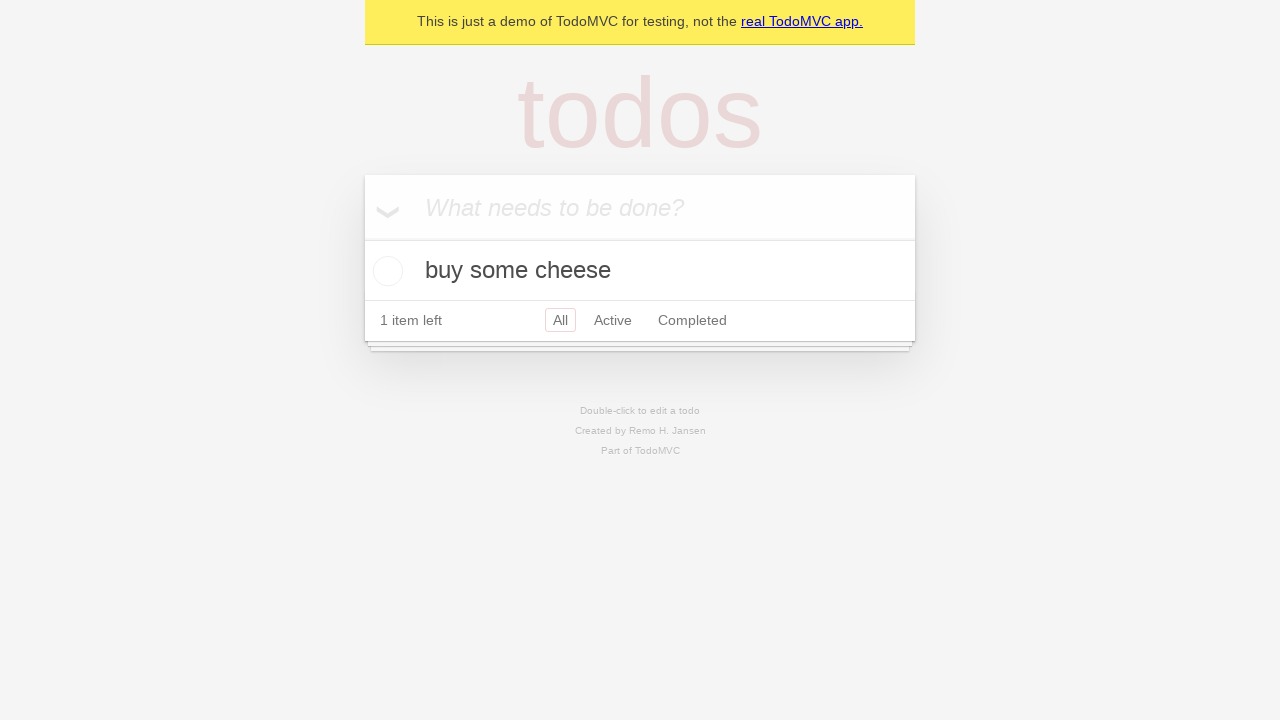

Filled todo input with 'feed the cat' on internal:attr=[placeholder="What needs to be done?"i]
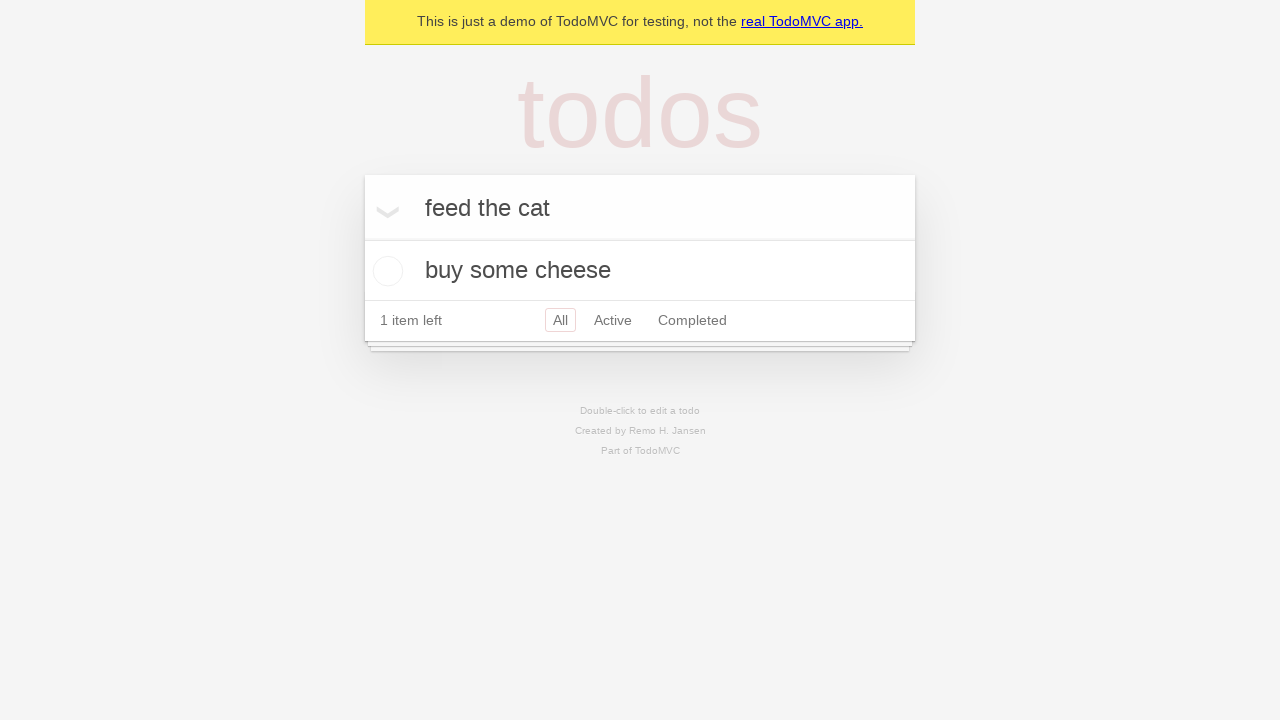

Pressed Enter to add second todo on internal:attr=[placeholder="What needs to be done?"i]
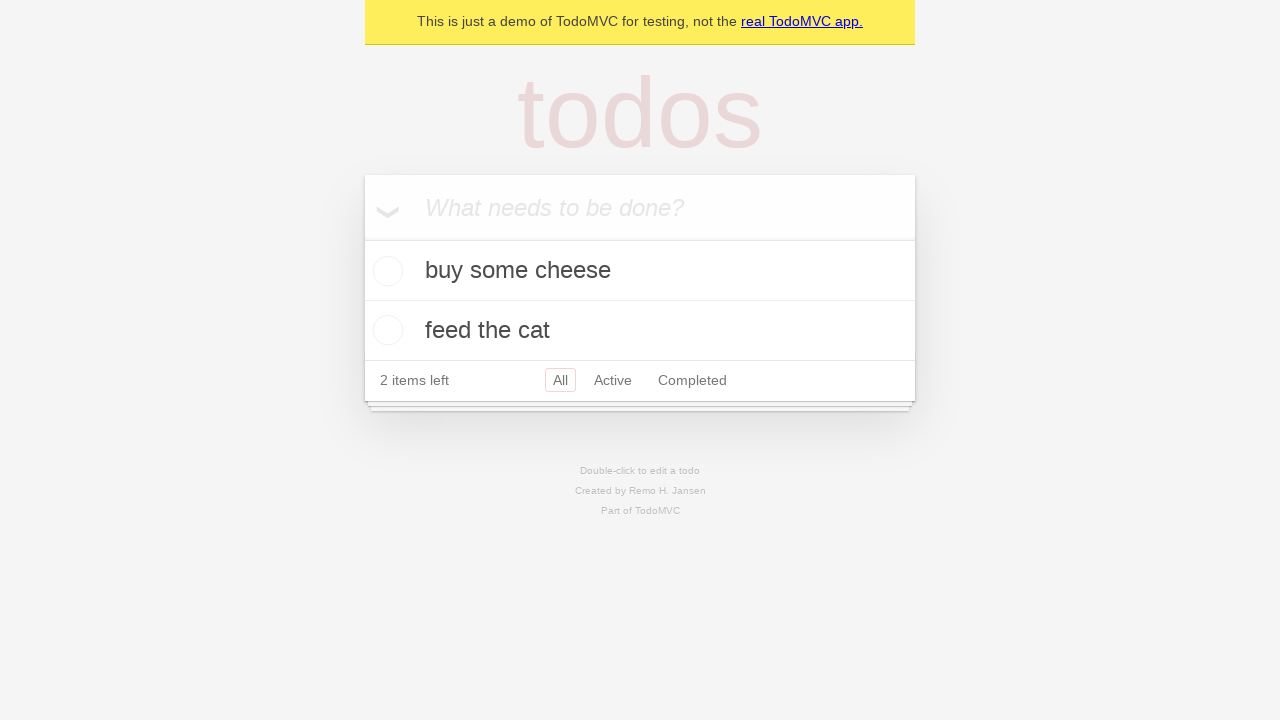

Filled todo input with 'book a doctors appointment' on internal:attr=[placeholder="What needs to be done?"i]
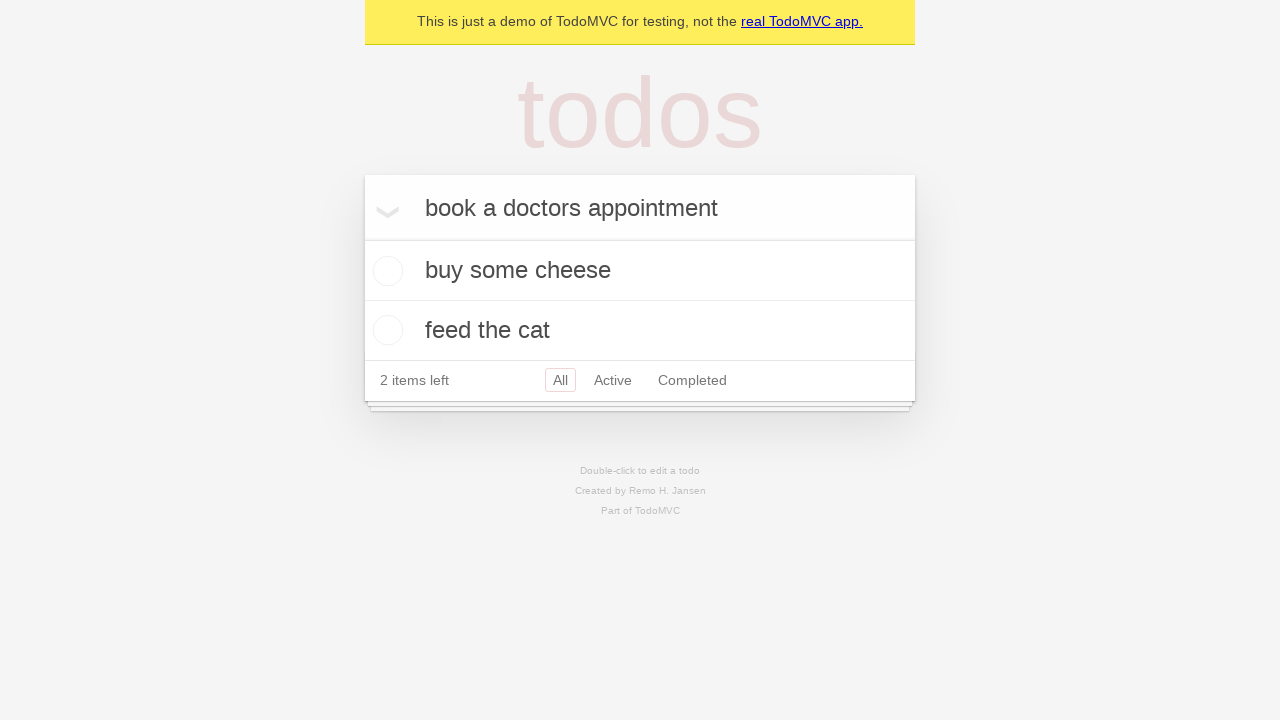

Pressed Enter to add third todo on internal:attr=[placeholder="What needs to be done?"i]
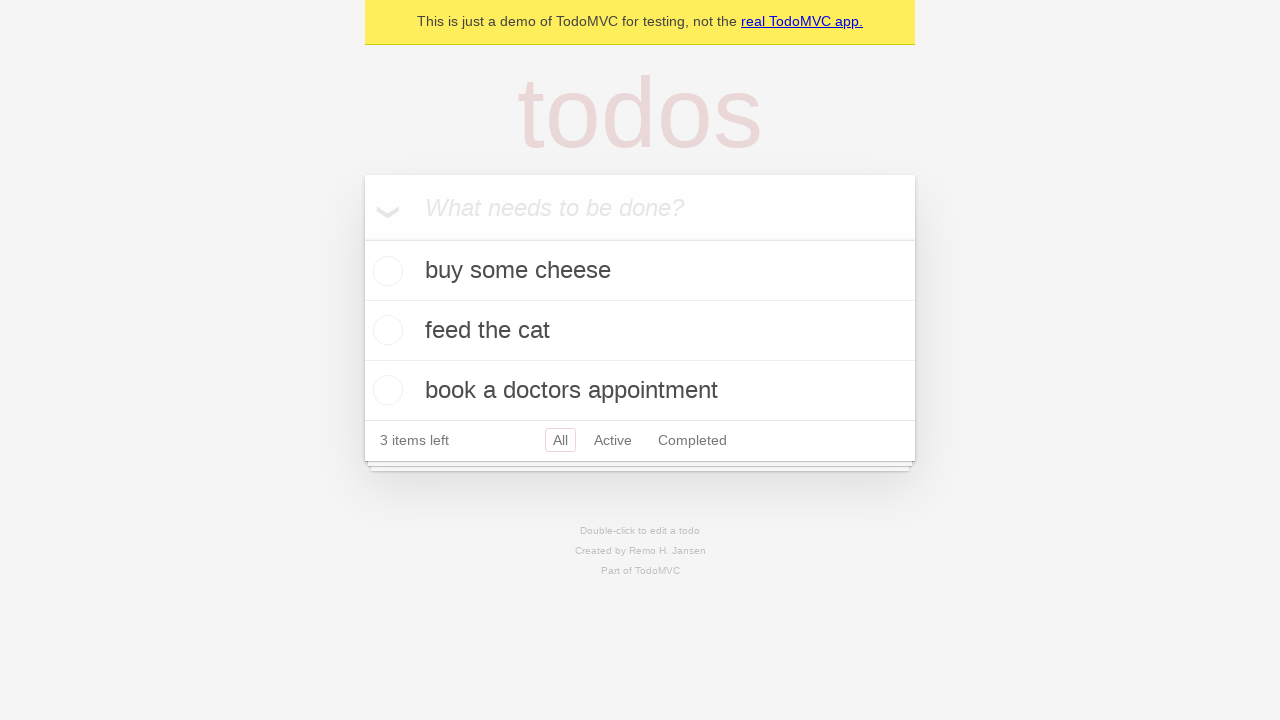

Checked the second todo item at (385, 330) on internal:testid=[data-testid="todo-item"s] >> nth=1 >> internal:role=checkbox
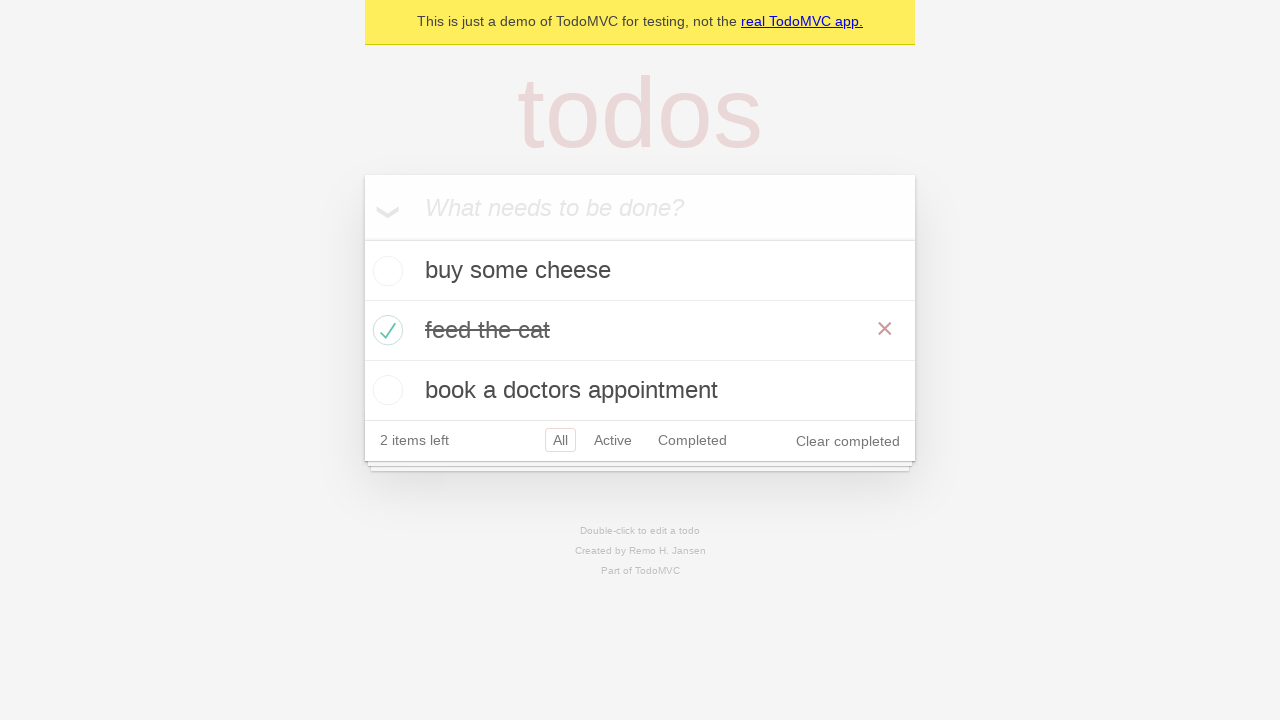

Clicked 'All' filter link at (560, 440) on internal:role=link[name="All"i]
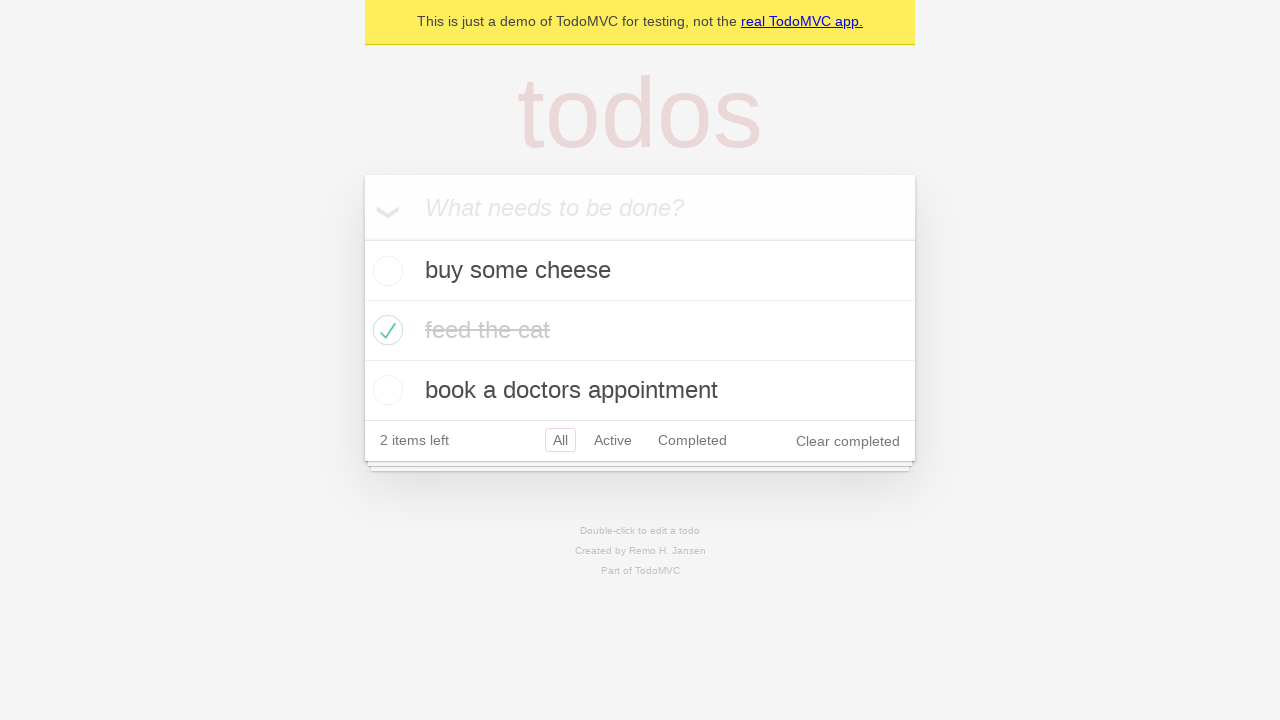

Clicked 'Active' filter link at (613, 440) on internal:role=link[name="Active"i]
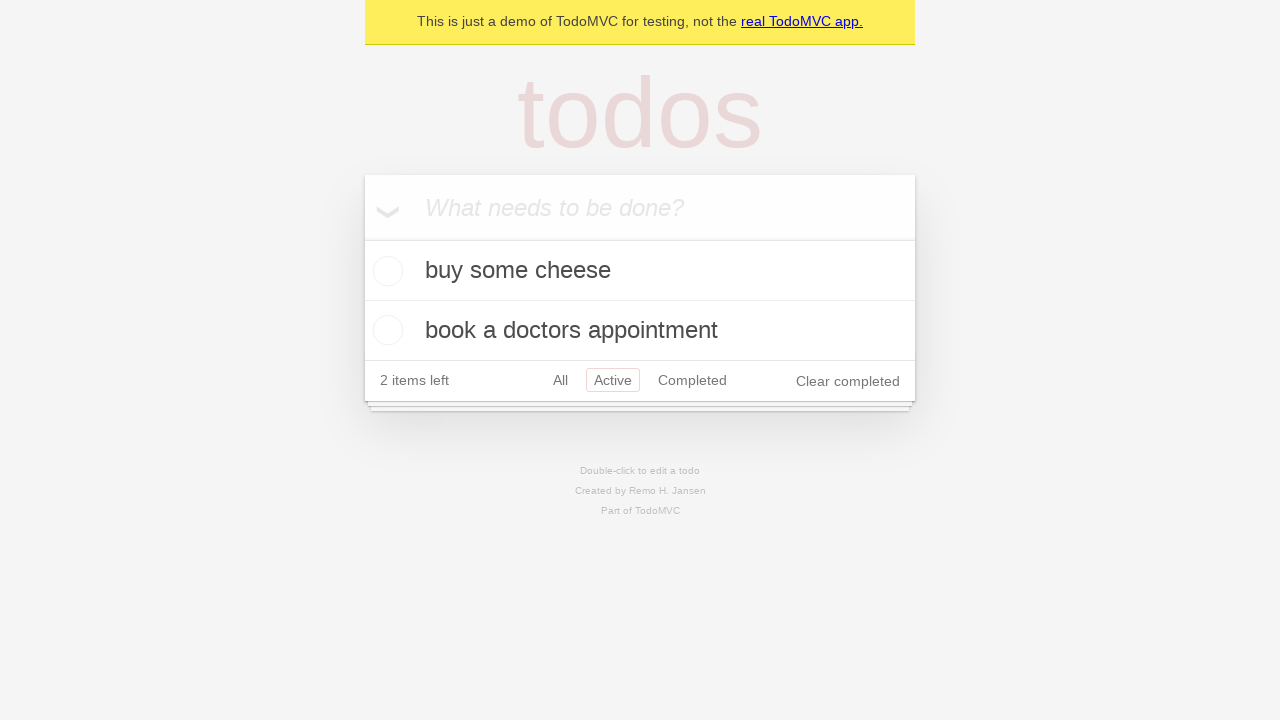

Clicked 'Completed' filter link at (692, 380) on internal:role=link[name="Completed"i]
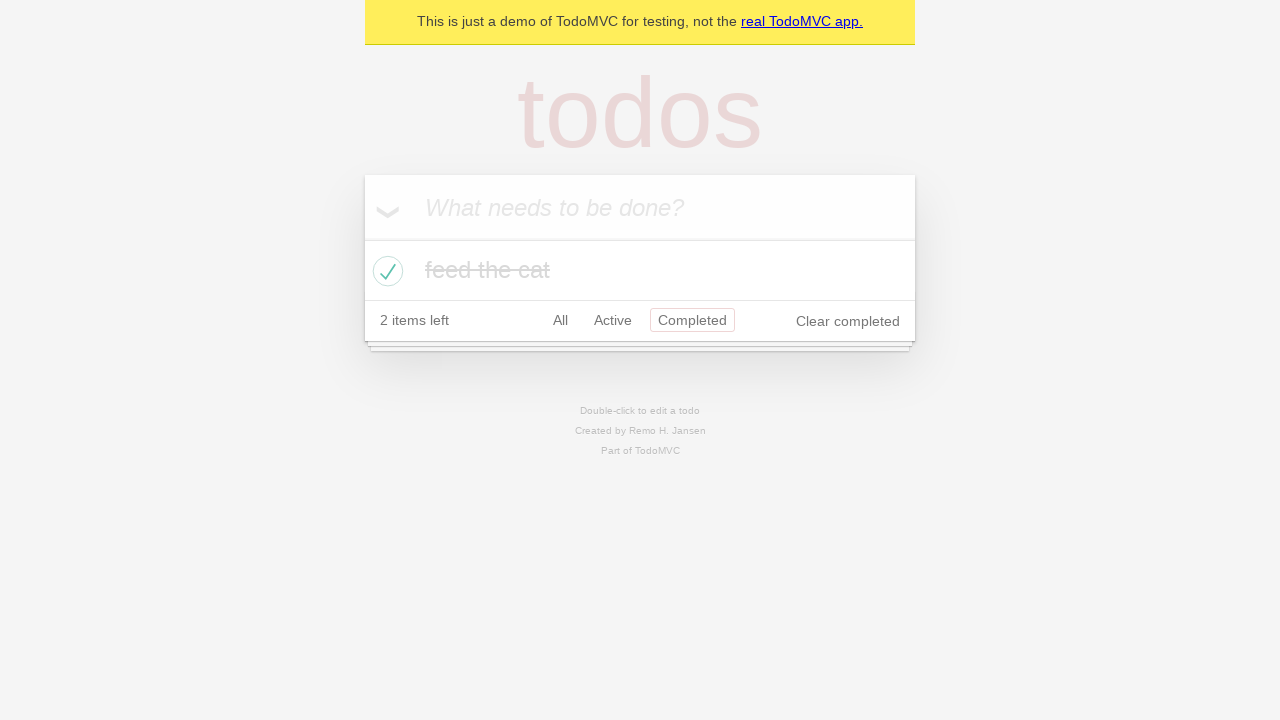

Navigated back from Completed filter
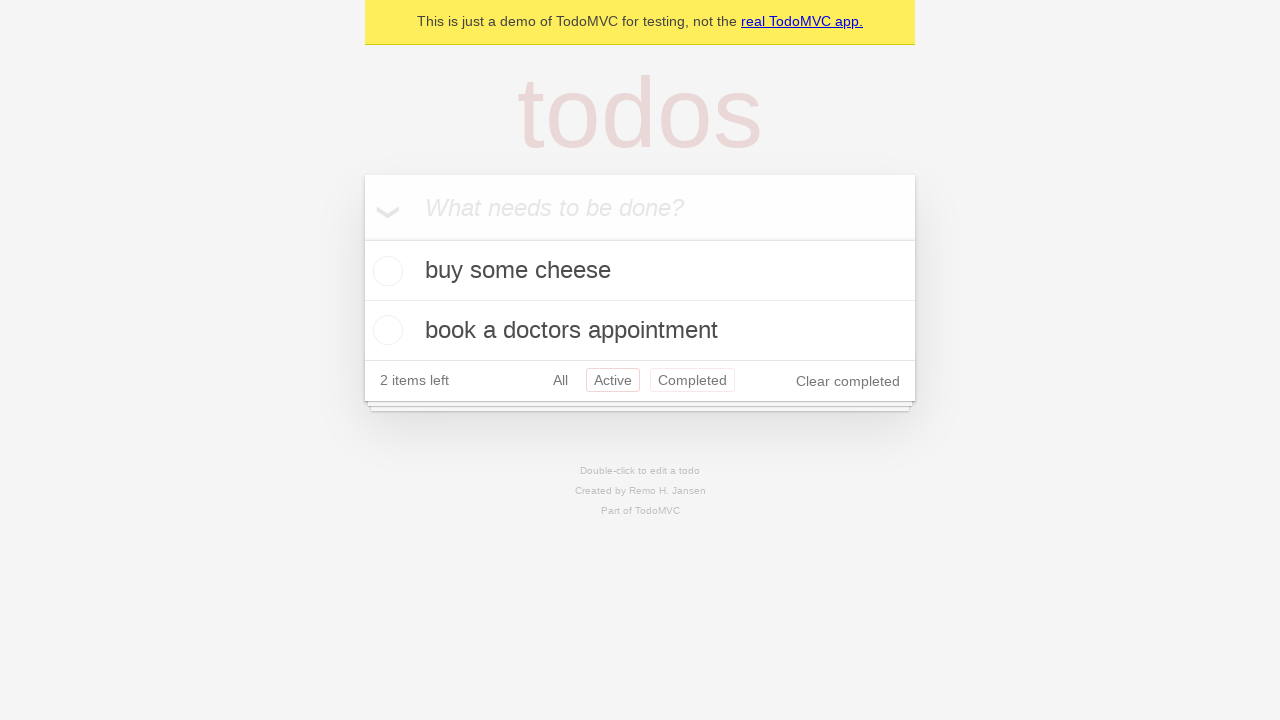

Navigated back again using browser back button
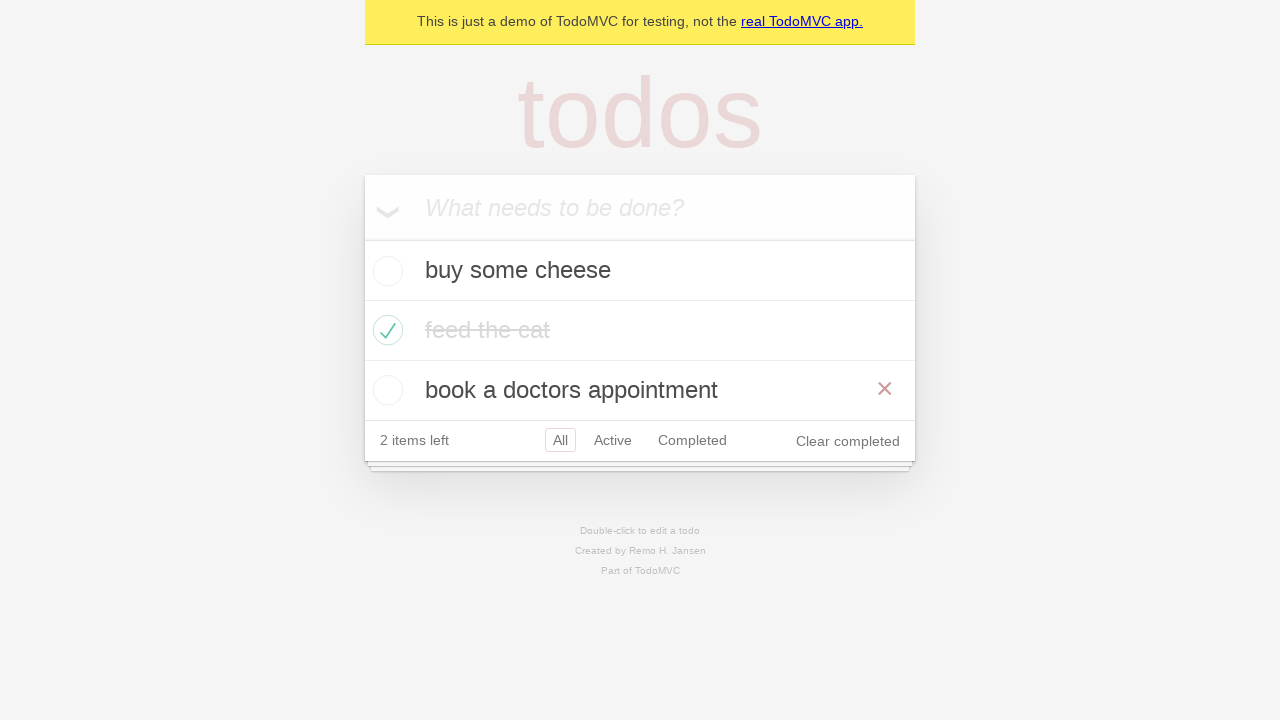

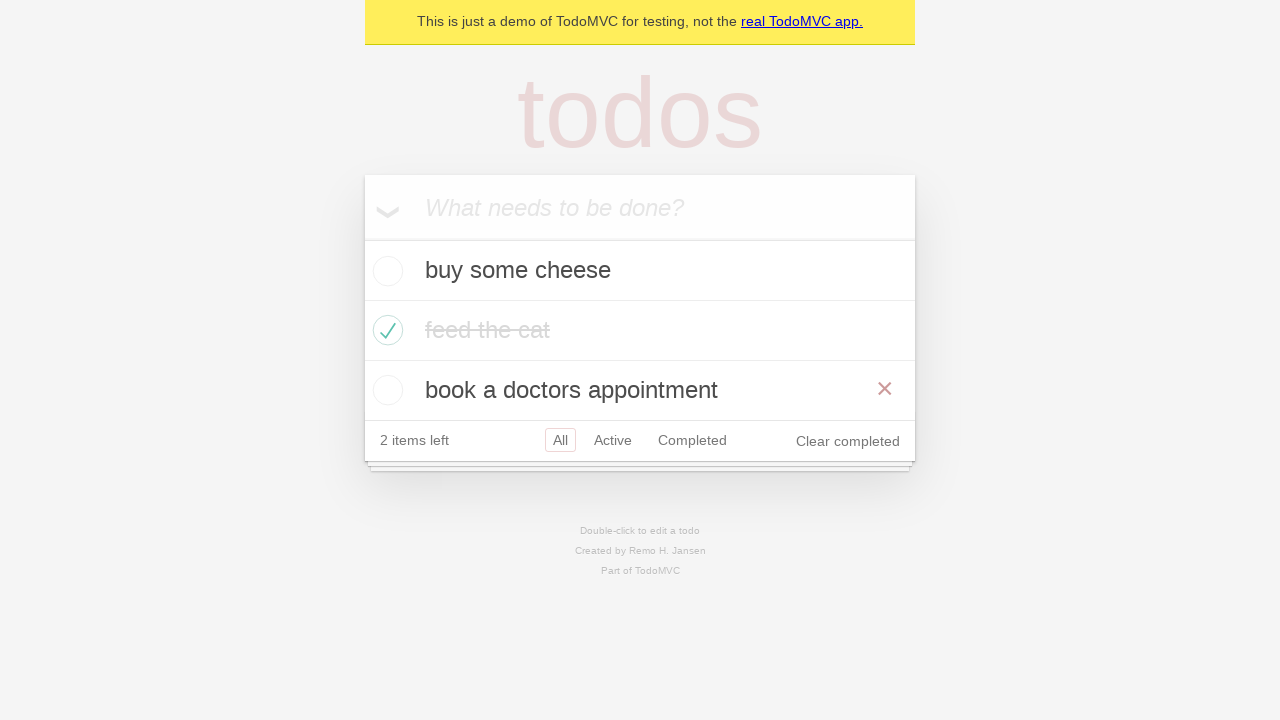